Navigates to the OpenTaps CRM application main page and maximizes the browser window

Starting URL: http://leaftaps.com/opentaps/control/main

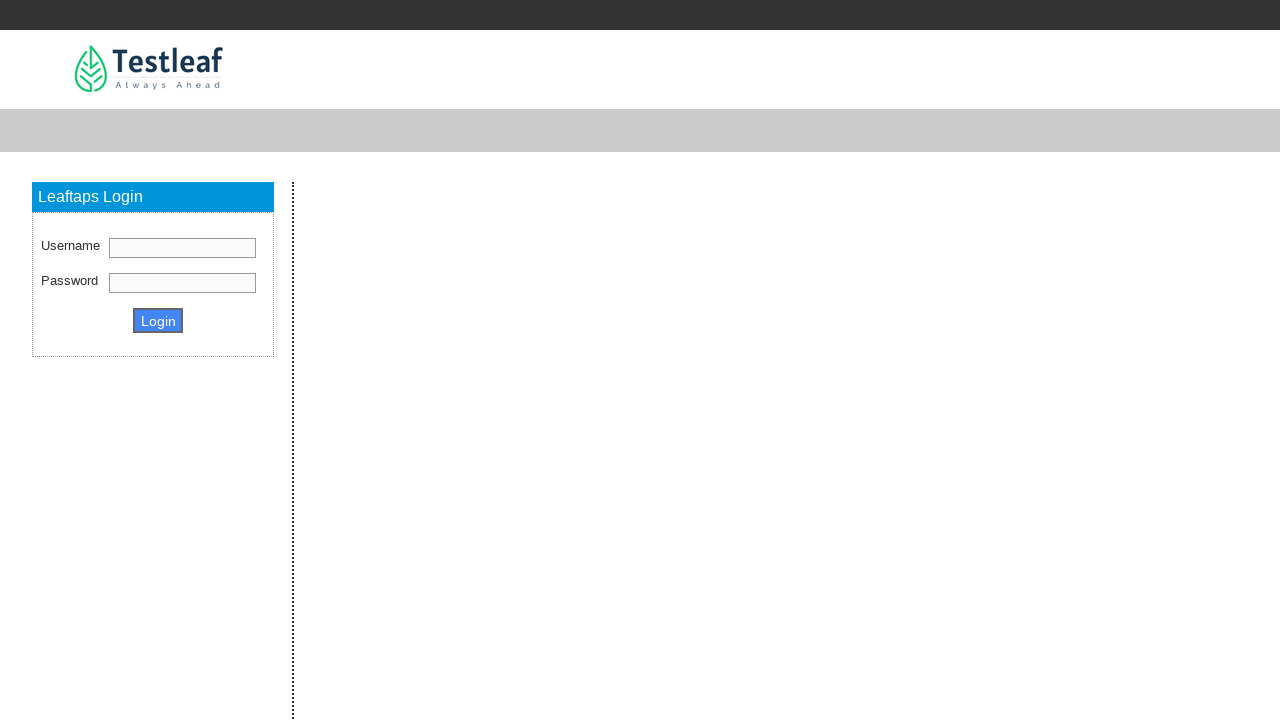

Set viewport size to 1920x1080
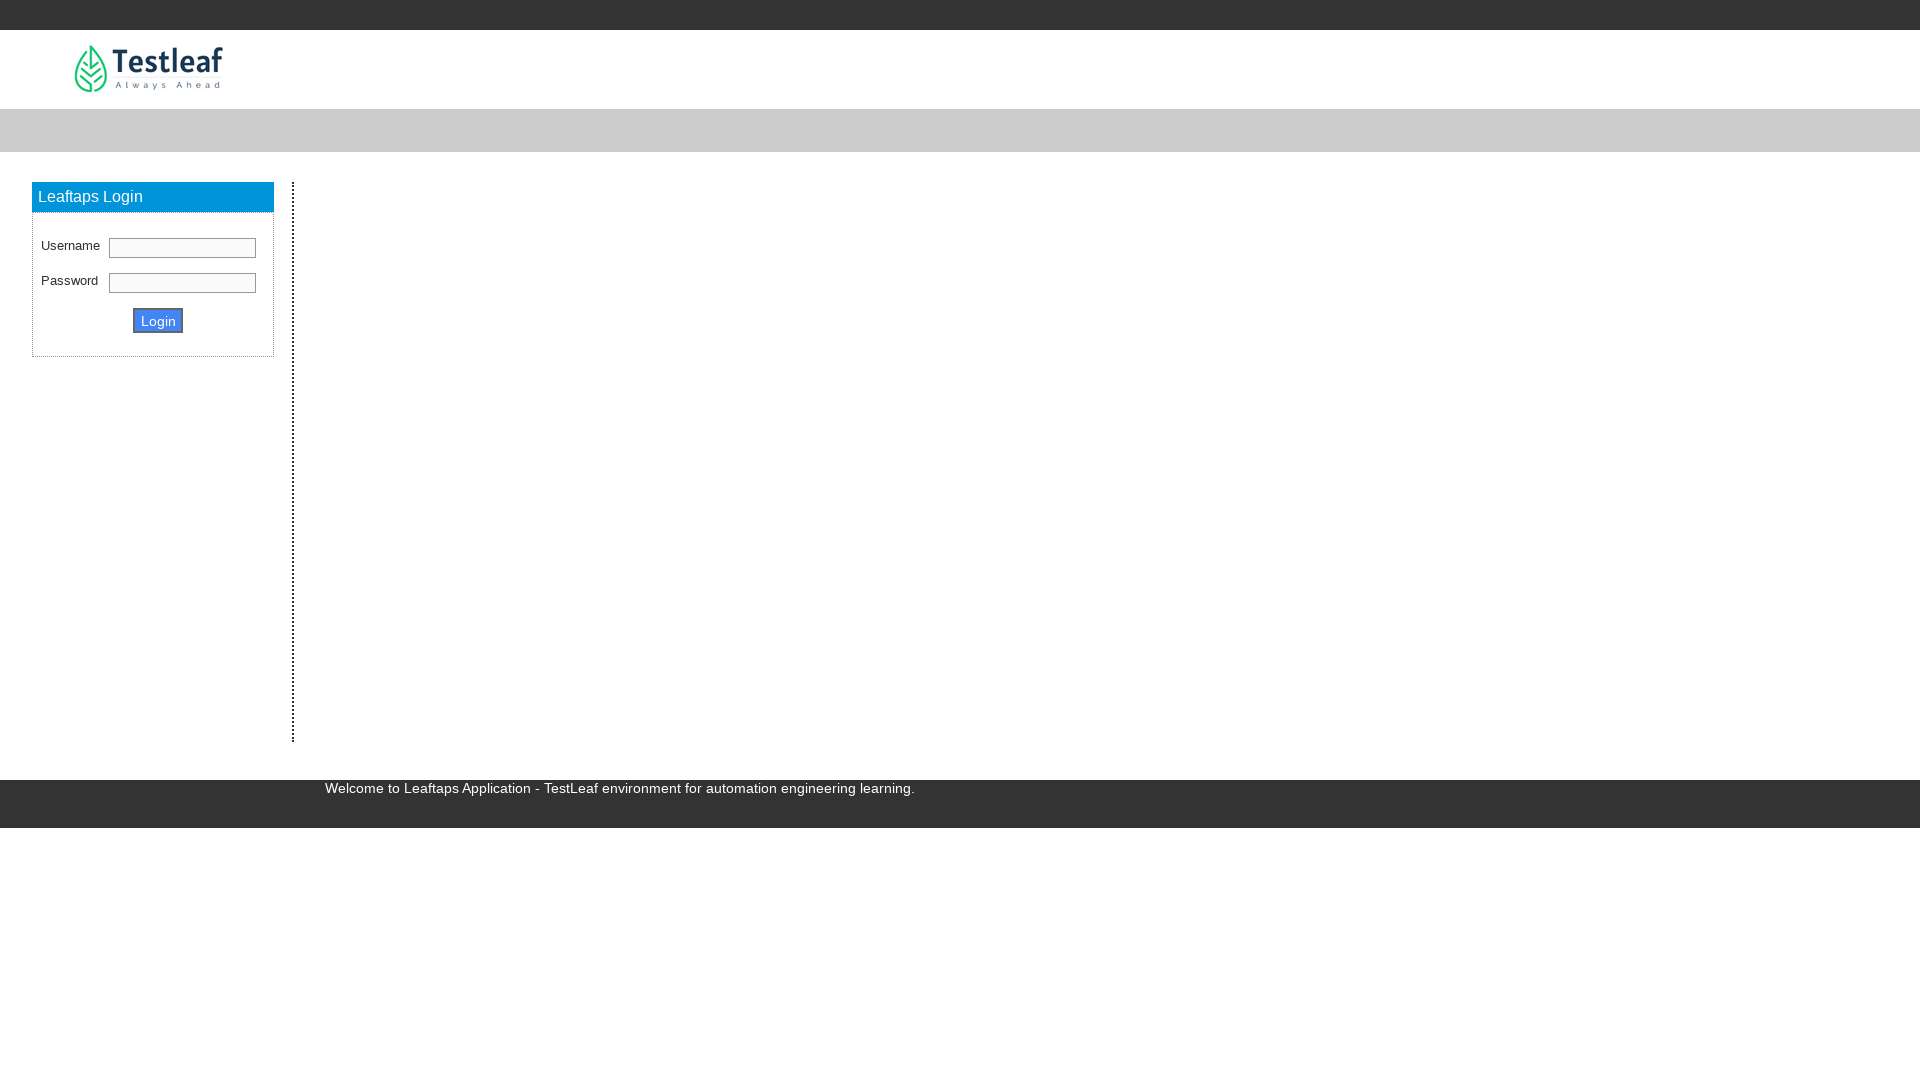

Page DOM content loaded
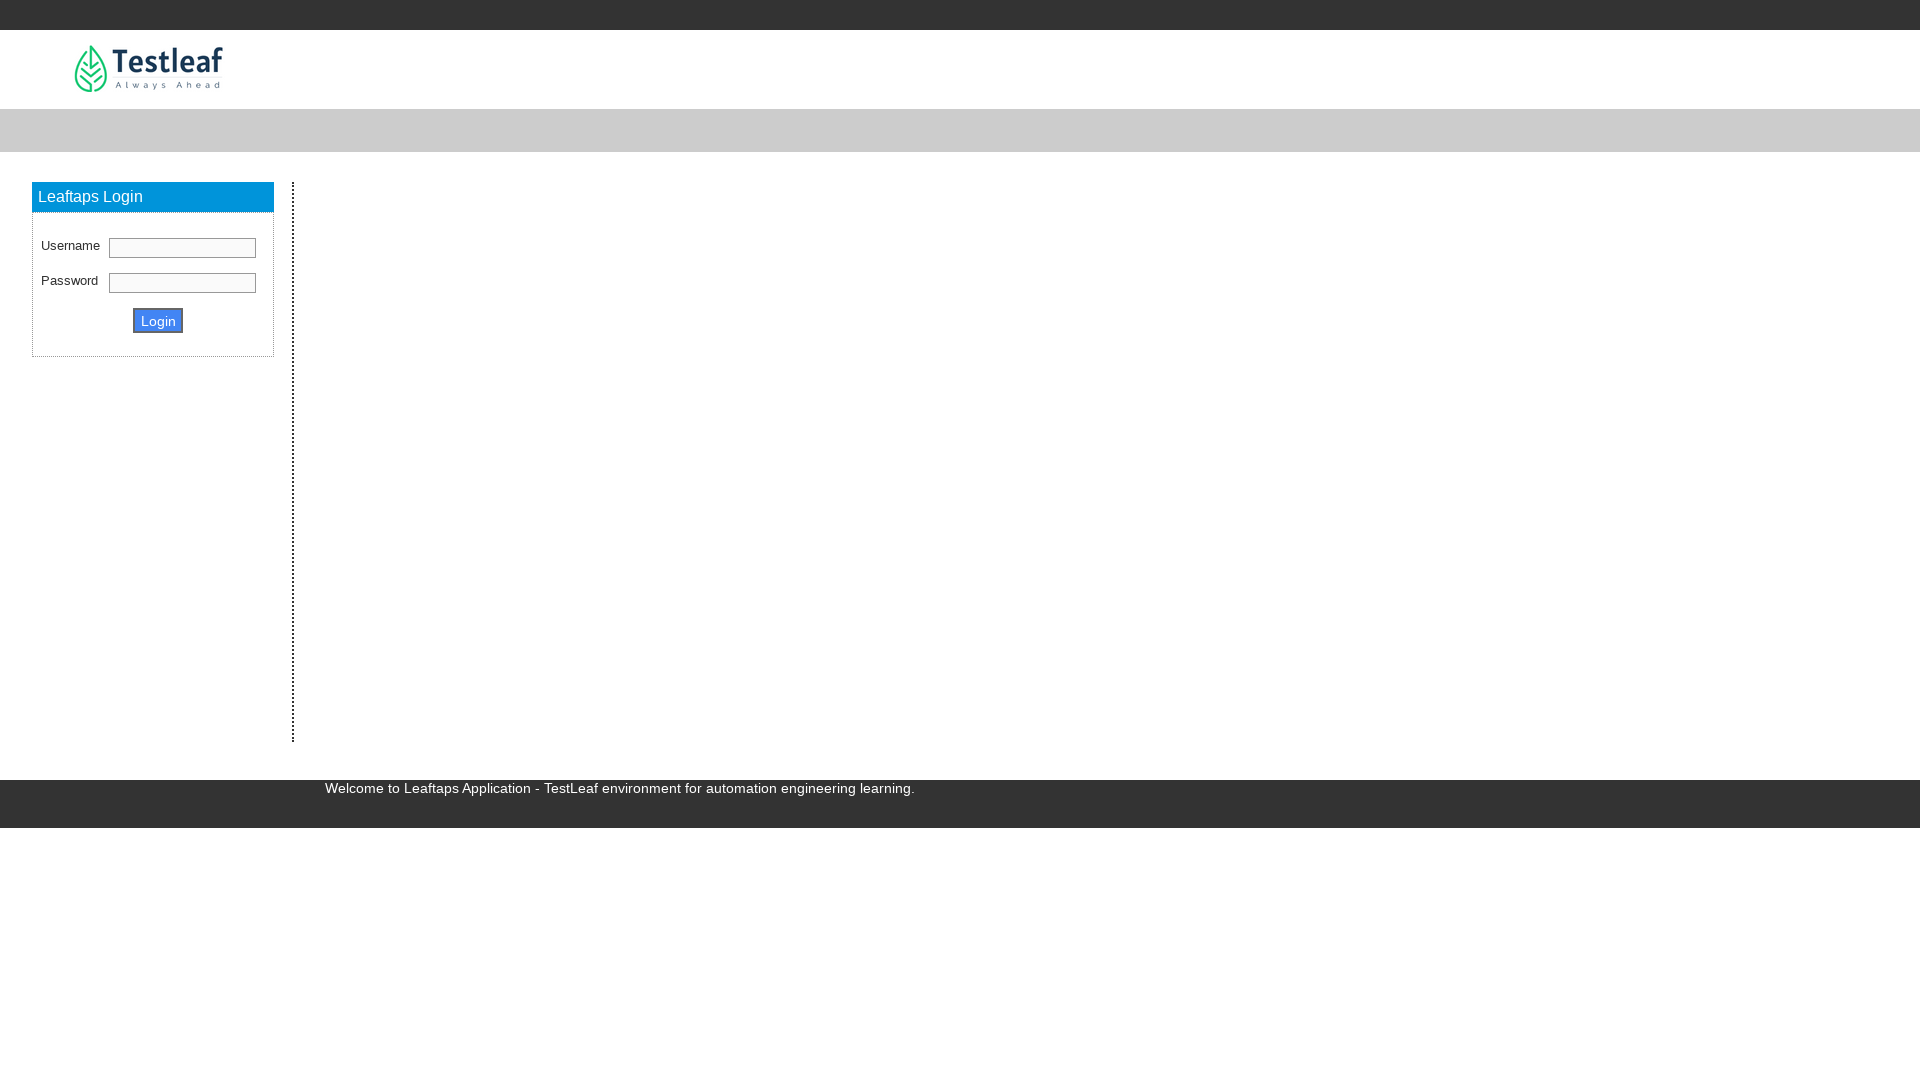

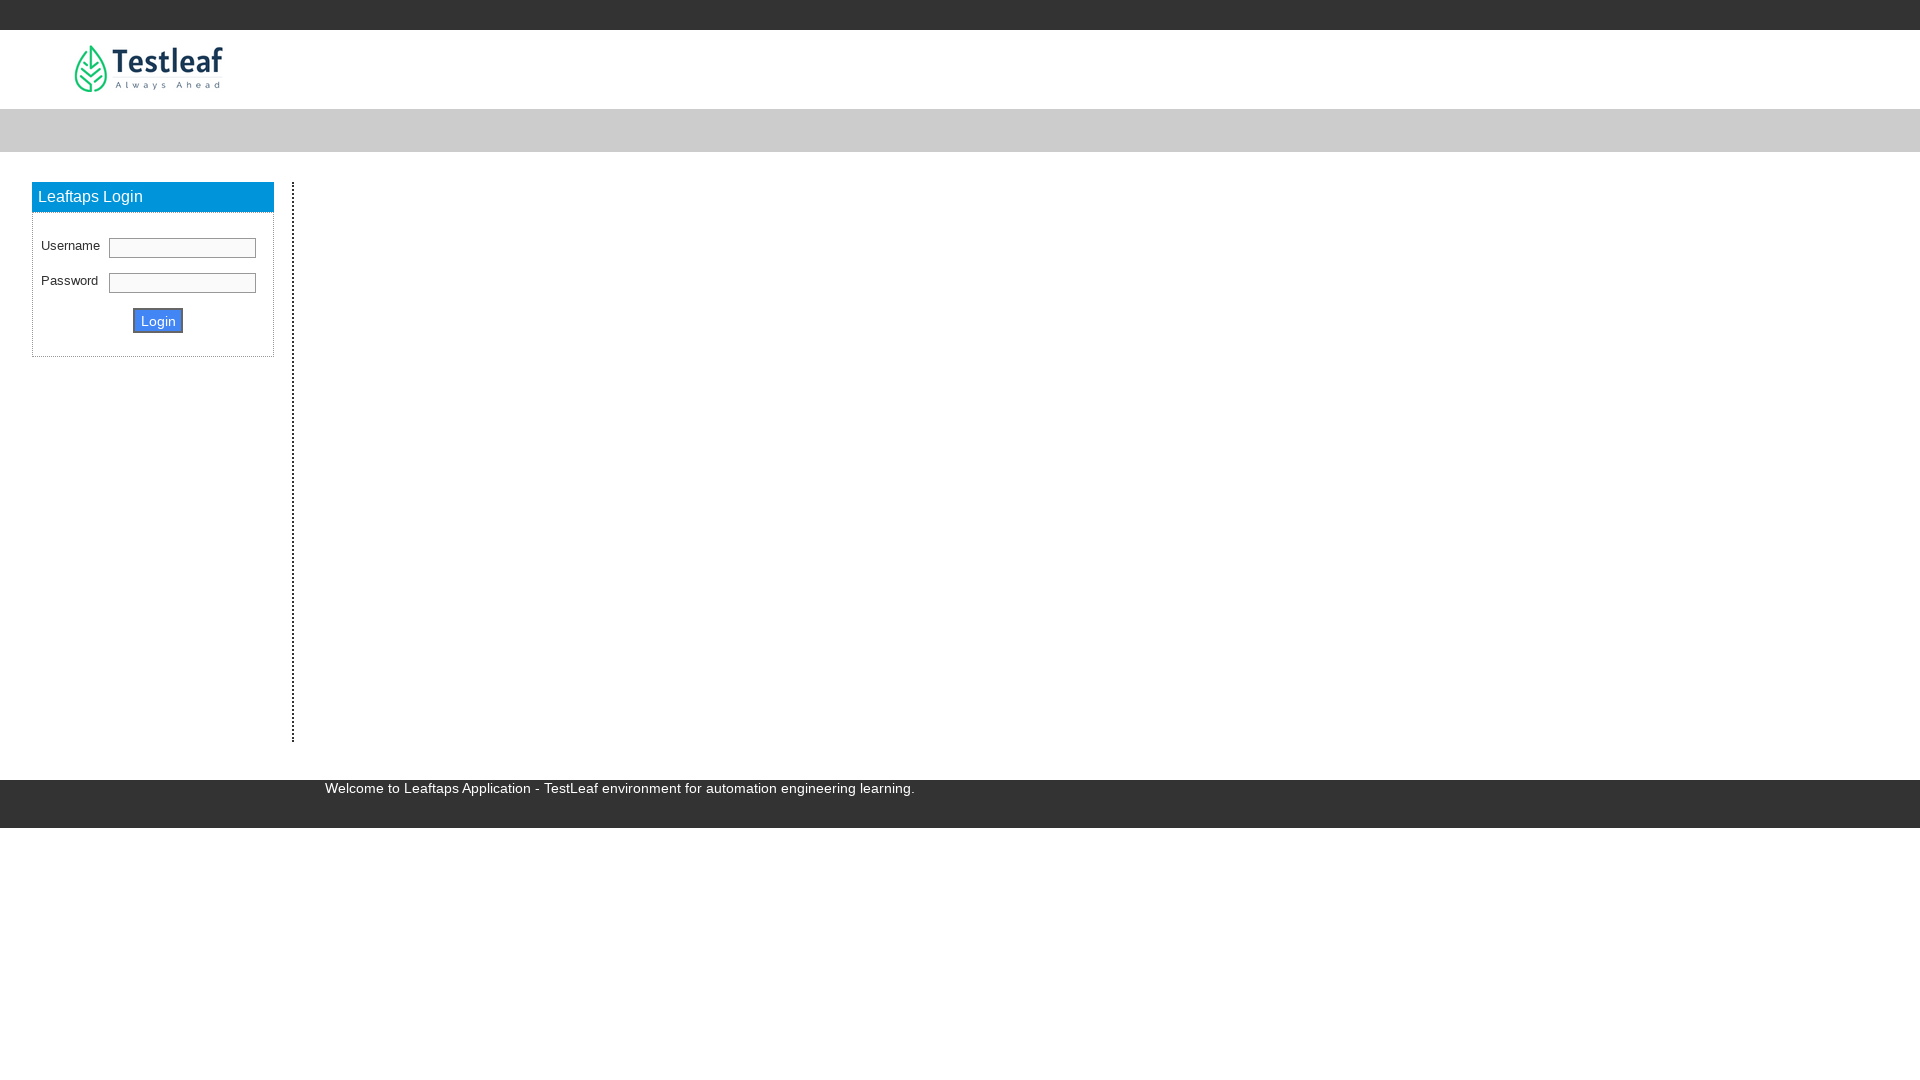